Navigates to an event page on biaarma.com and verifies that event slots and event date information are displayed on the page.

Starting URL: https://biaarma.com/event/OpBiancospino

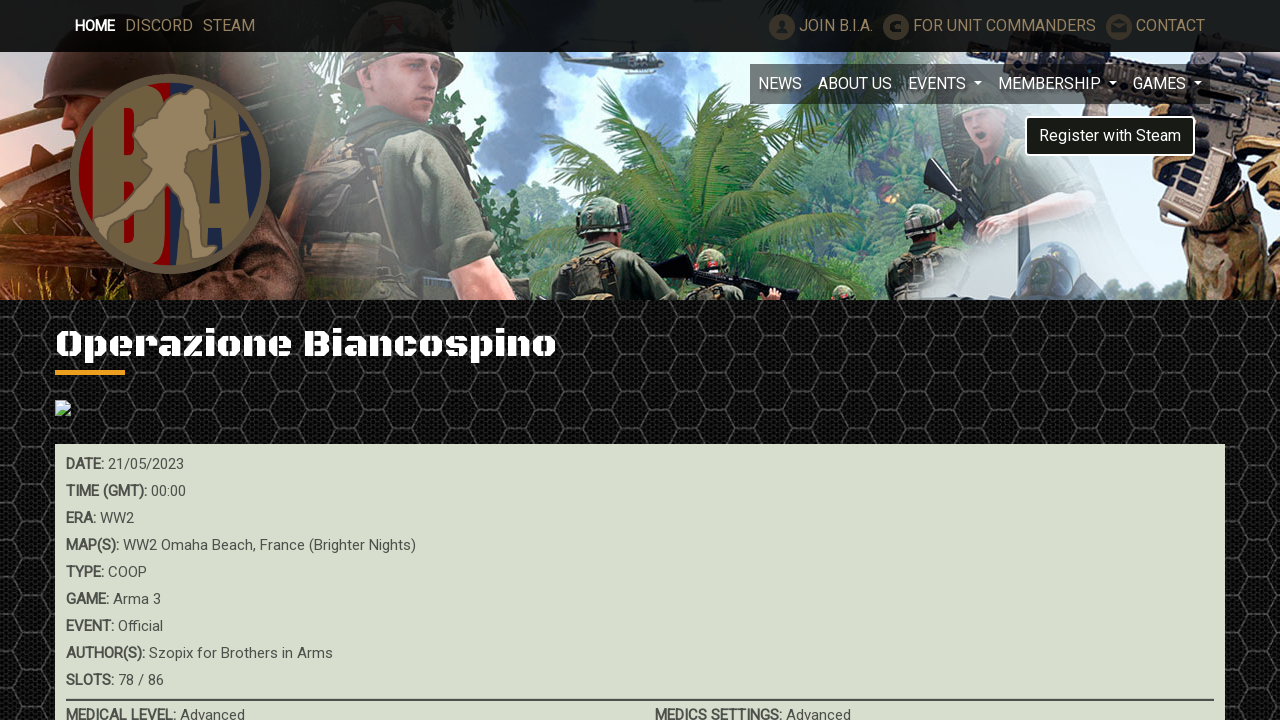

Navigated to event page at https://biaarma.com/event/OpBiancospino
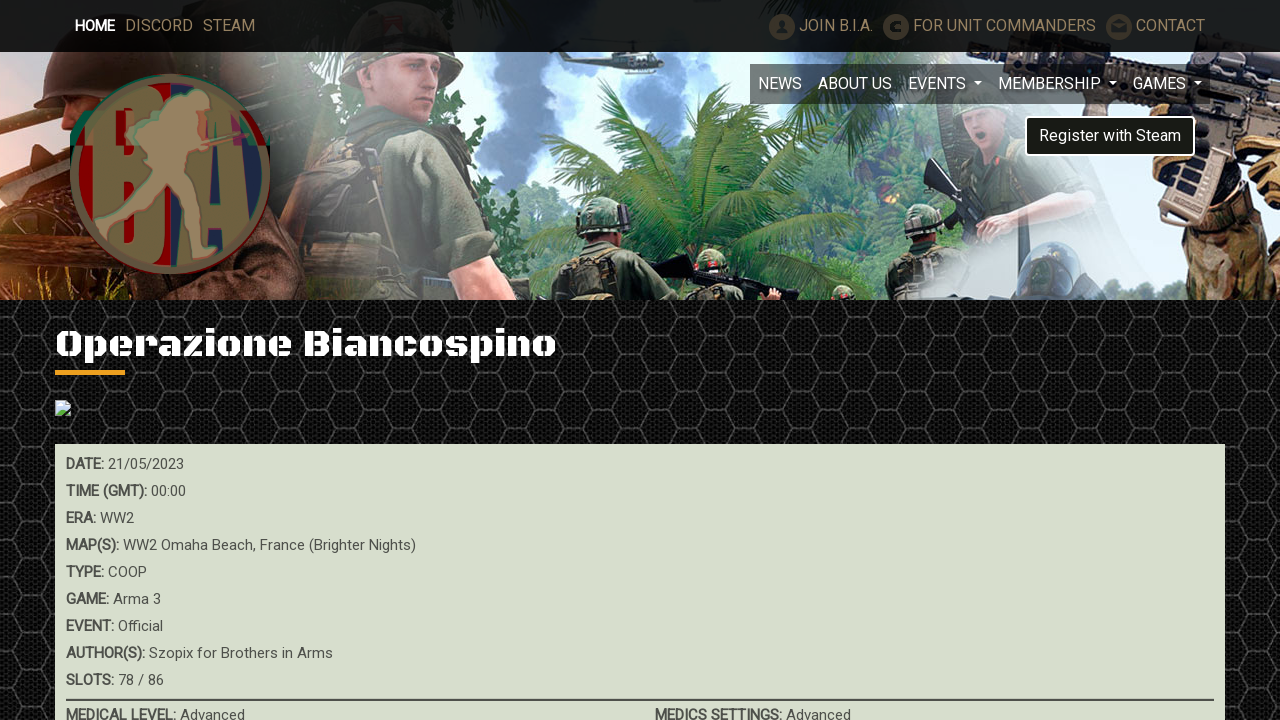

Event slots loaded on the page
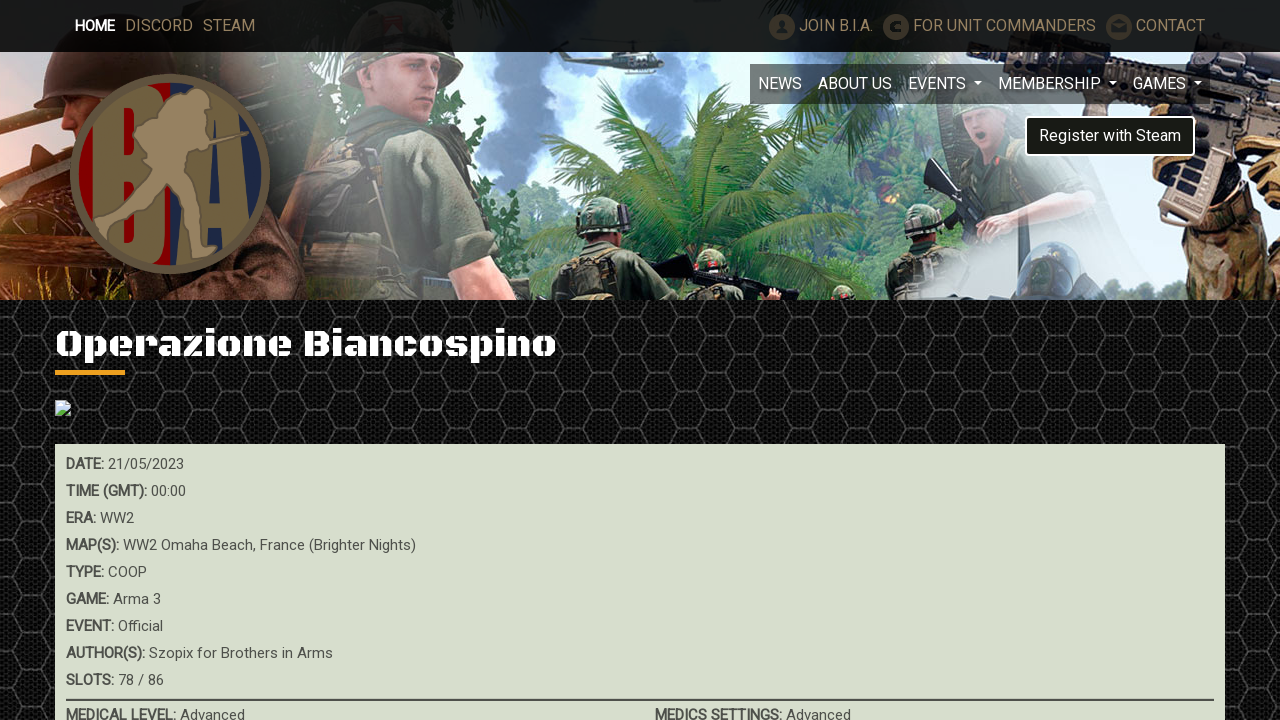

Event date label is present on the page
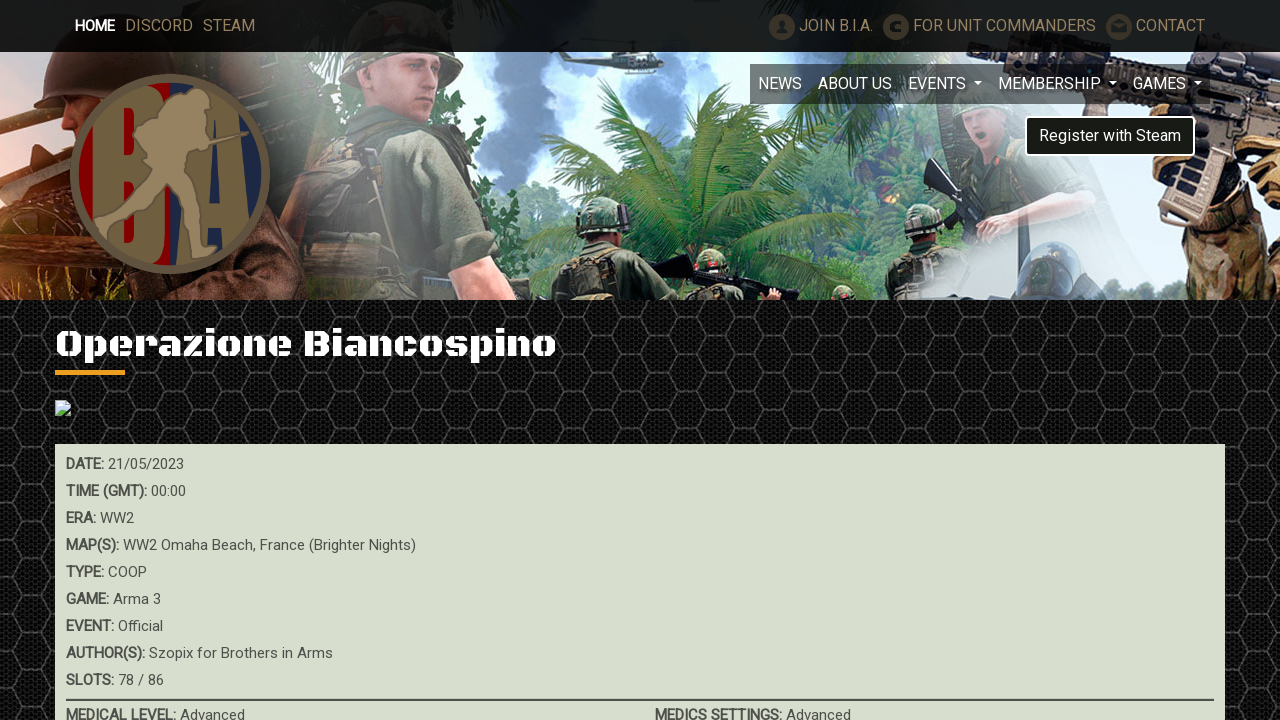

Located all event slot elements
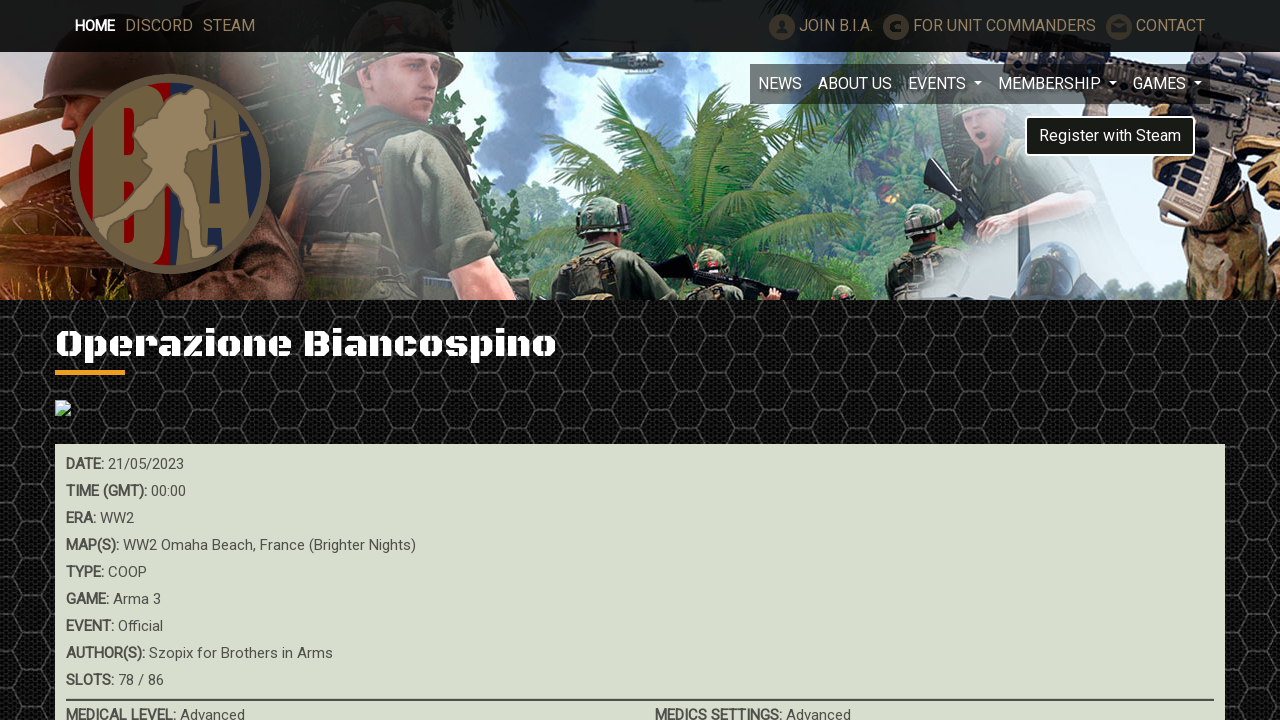

Verified that at least one event slot is displayed
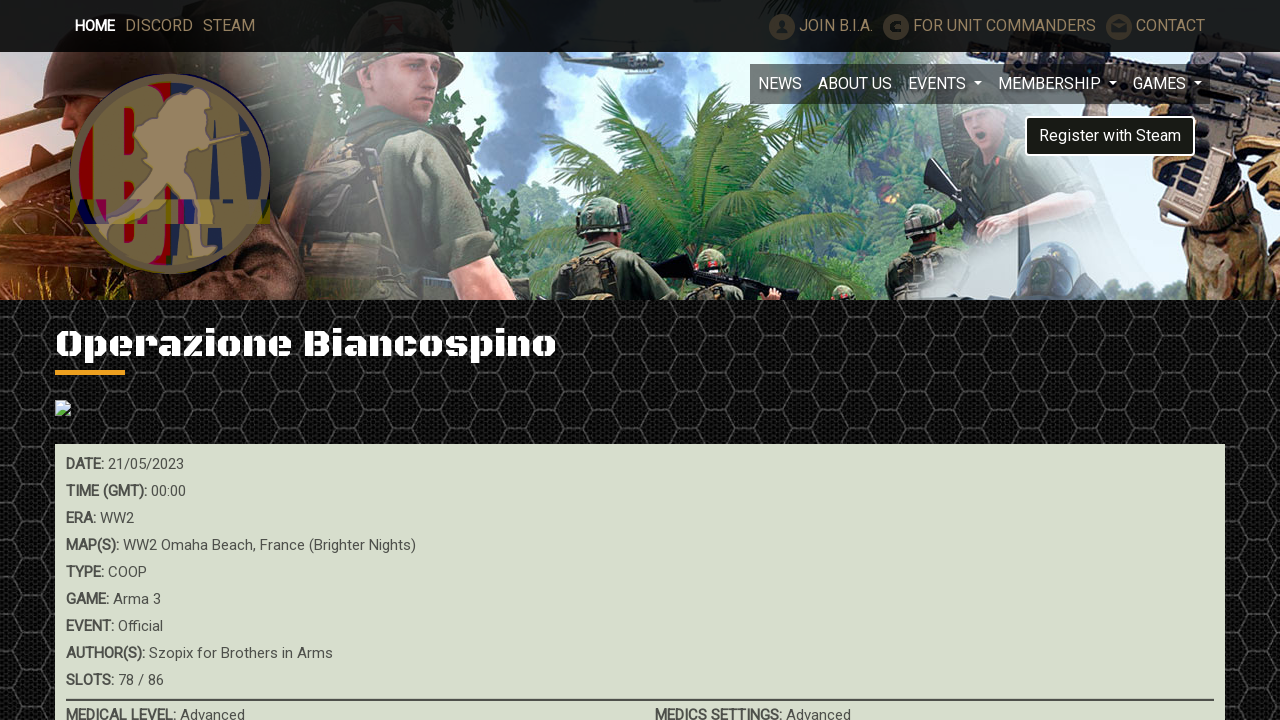

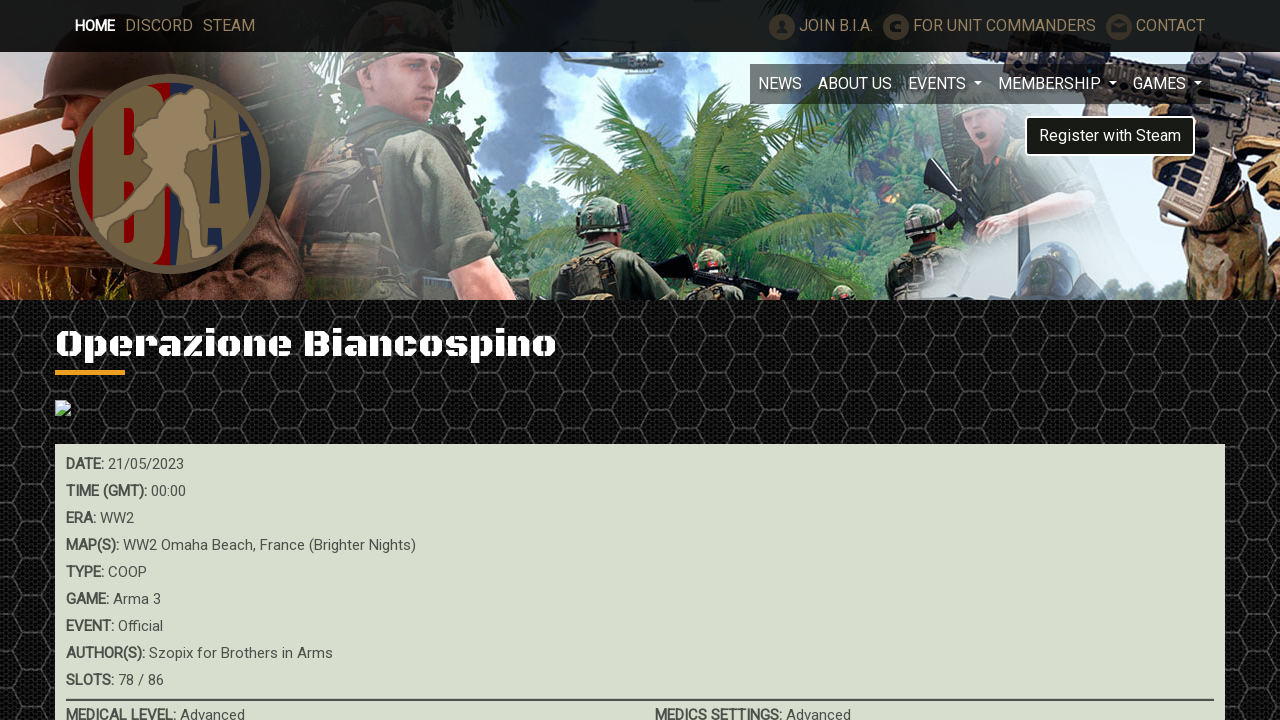